Tests that pressing Escape cancels edits and restores original text

Starting URL: https://demo.playwright.dev/todomvc

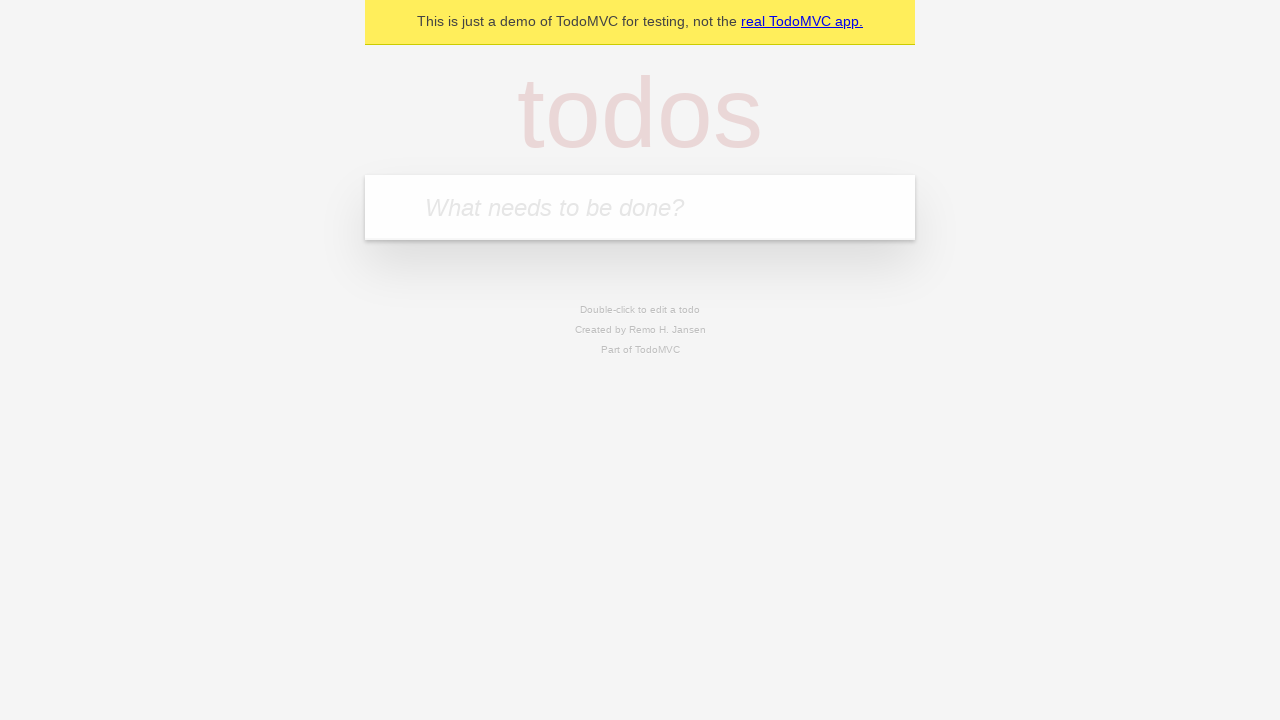

Filled input field with 'buy some cheese' on internal:attr=[placeholder="What needs to be done?"i]
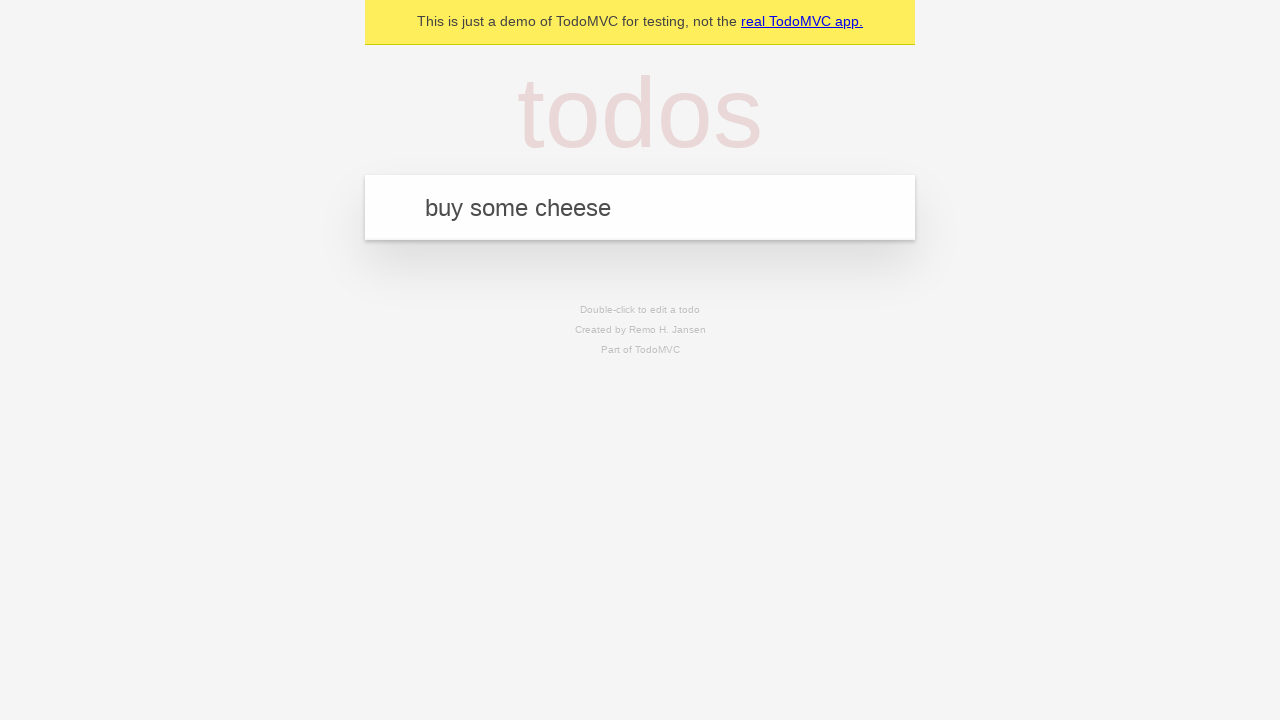

Pressed Enter to create first todo on internal:attr=[placeholder="What needs to be done?"i]
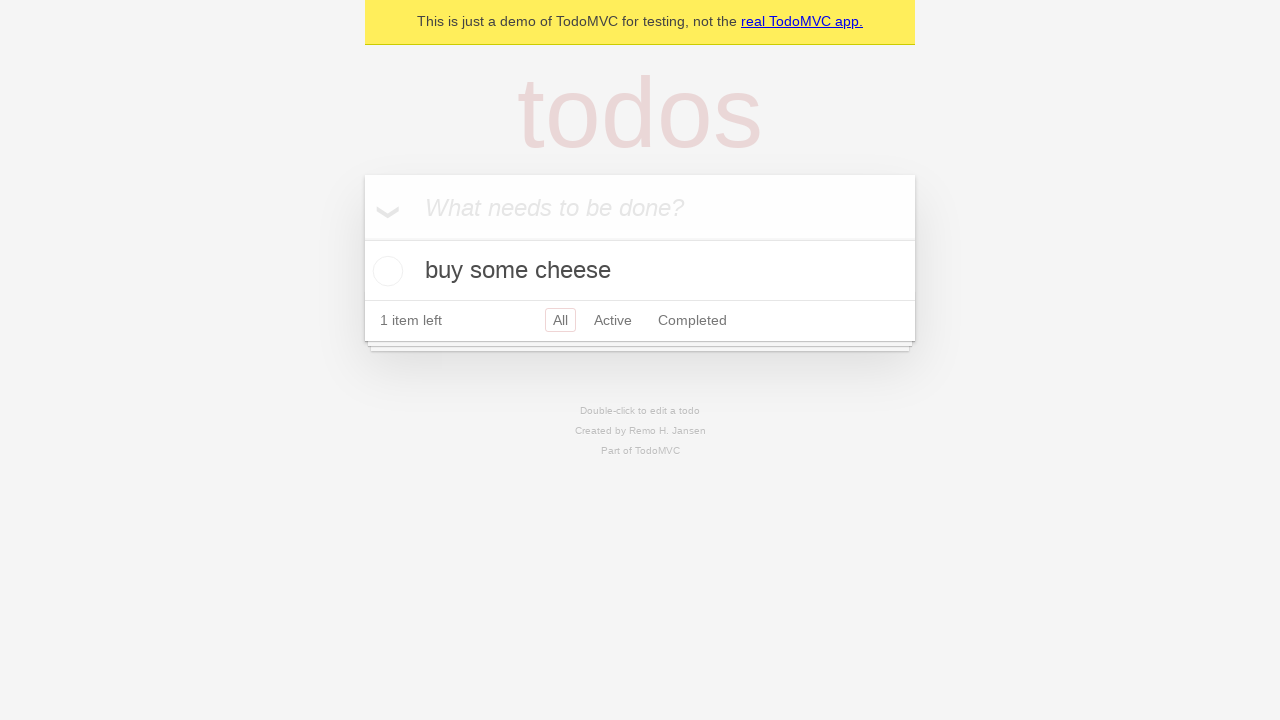

Filled input field with 'feed the cat' on internal:attr=[placeholder="What needs to be done?"i]
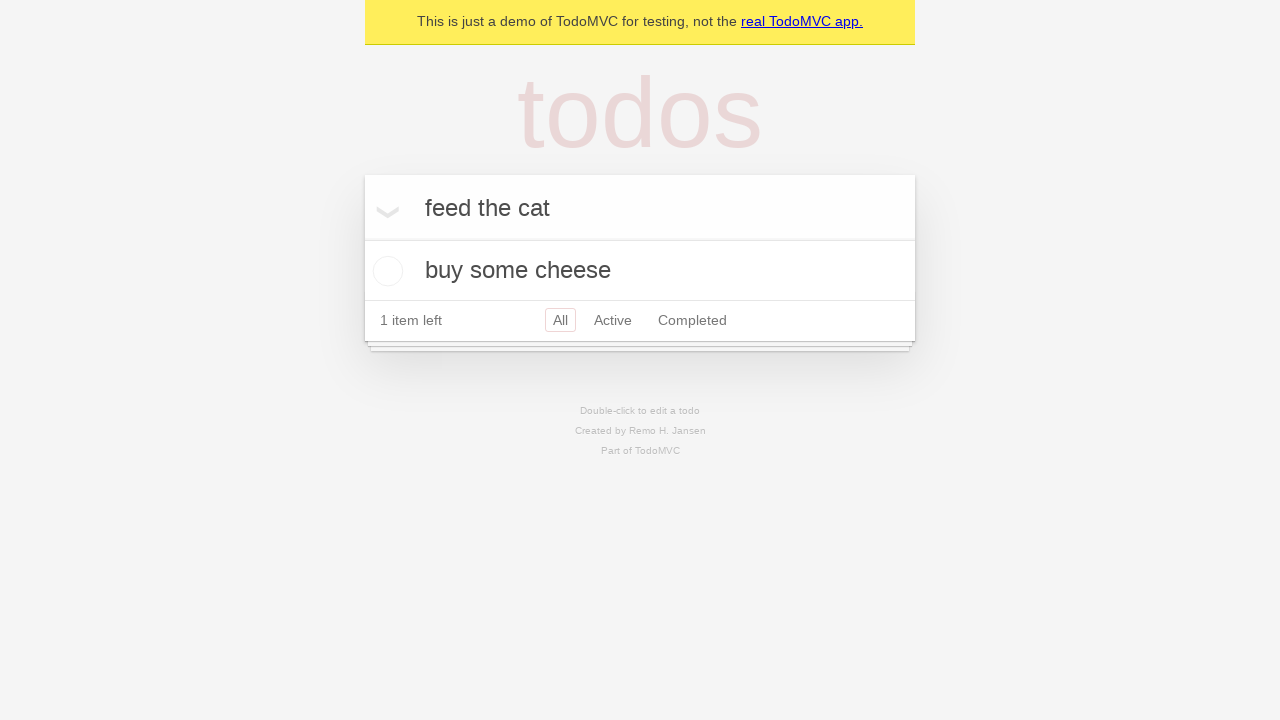

Pressed Enter to create second todo on internal:attr=[placeholder="What needs to be done?"i]
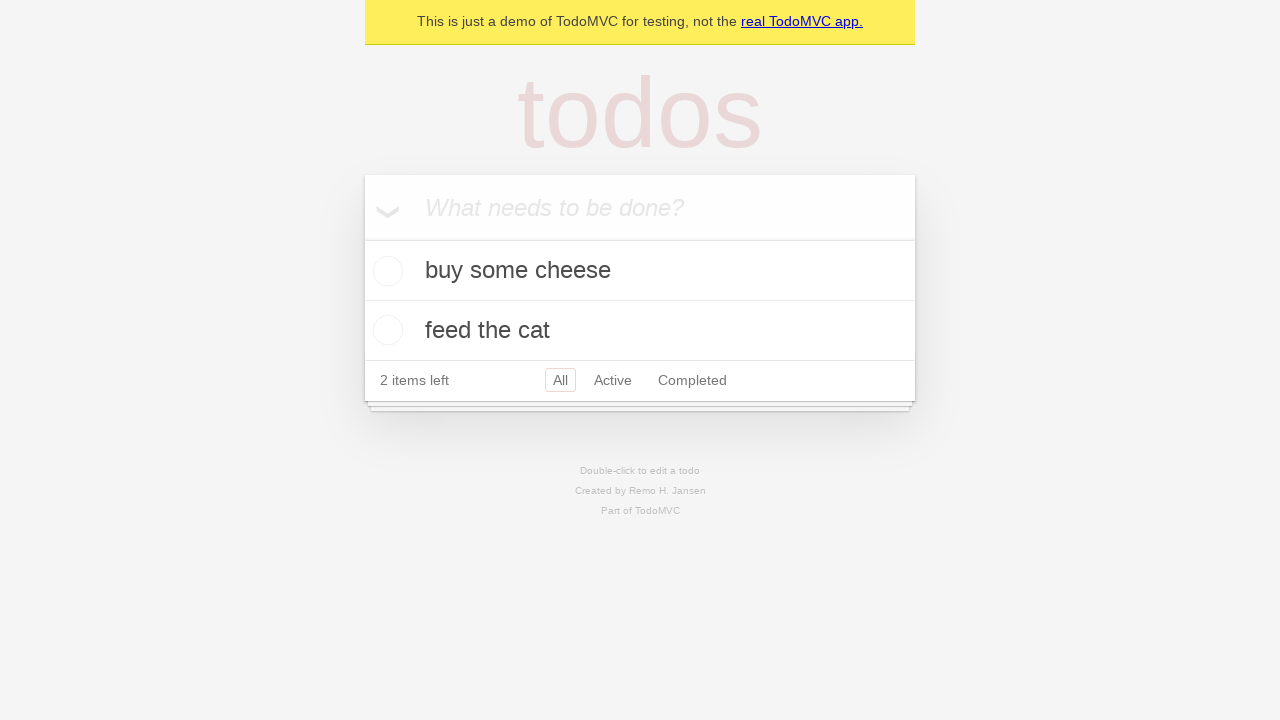

Filled input field with 'book a doctors appointment' on internal:attr=[placeholder="What needs to be done?"i]
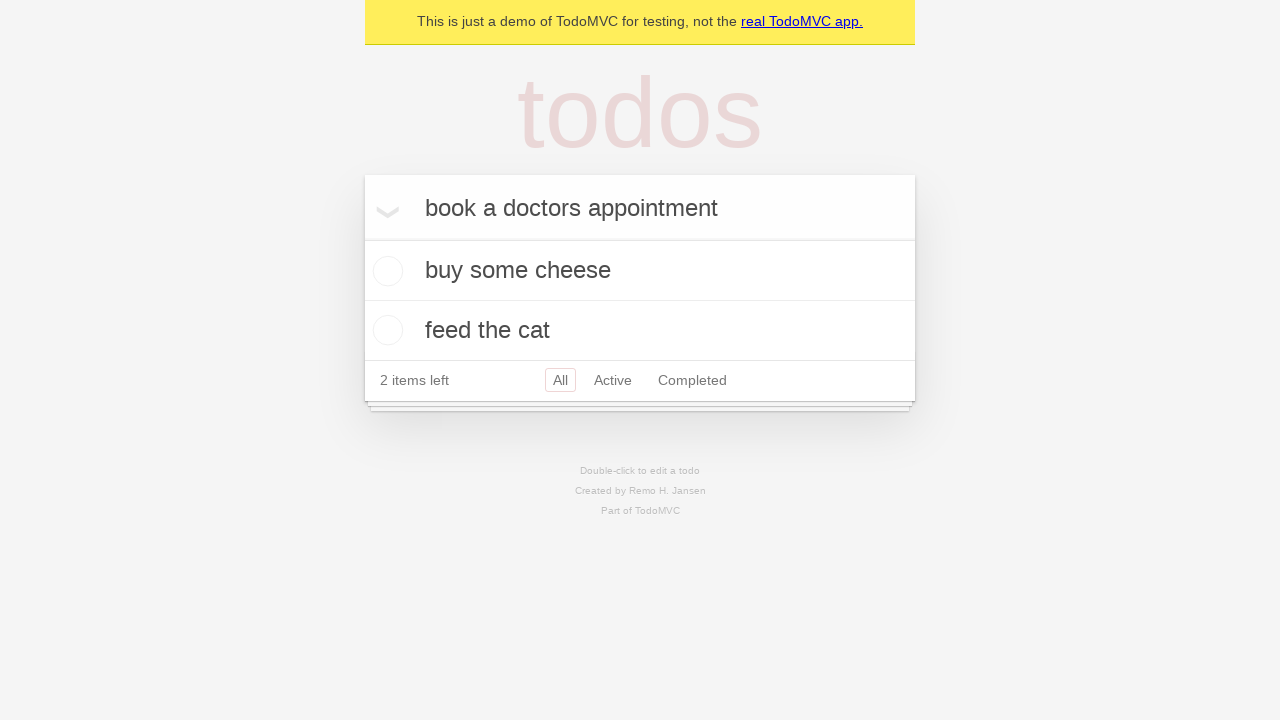

Pressed Enter to create third todo on internal:attr=[placeholder="What needs to be done?"i]
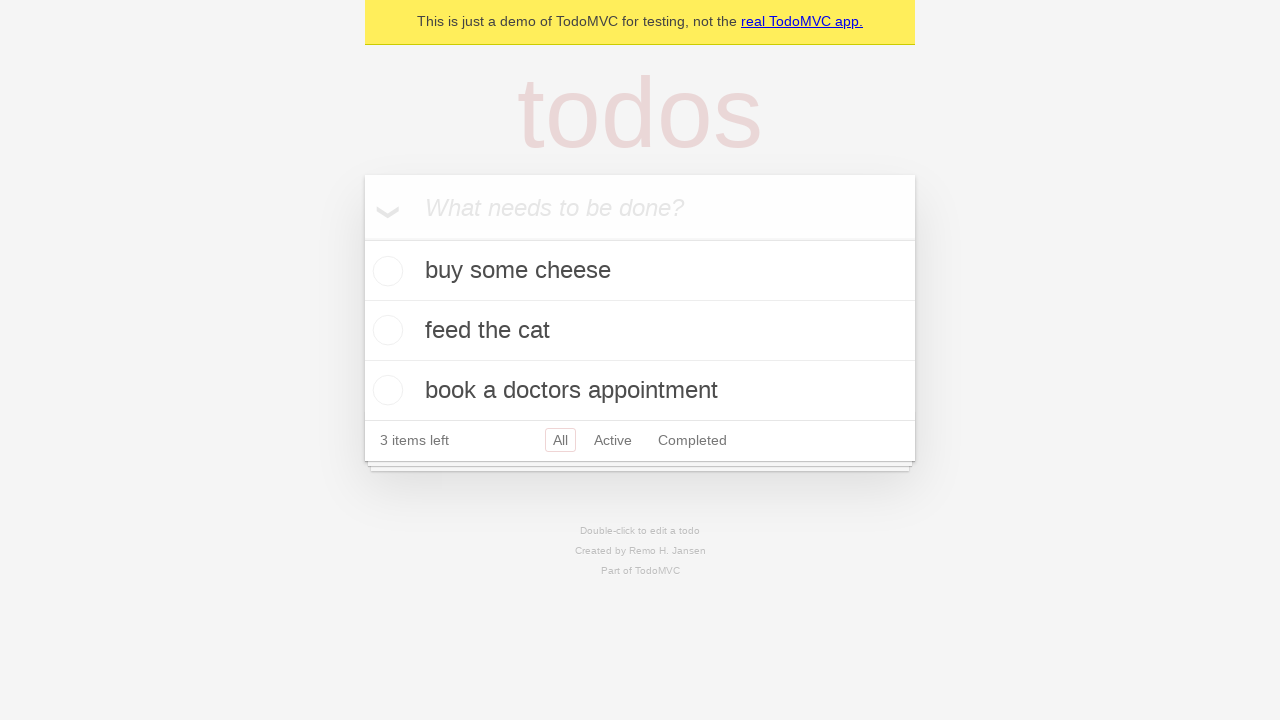

Double-clicked second todo to enter edit mode at (640, 331) on [data-testid='todo-item'] >> nth=1
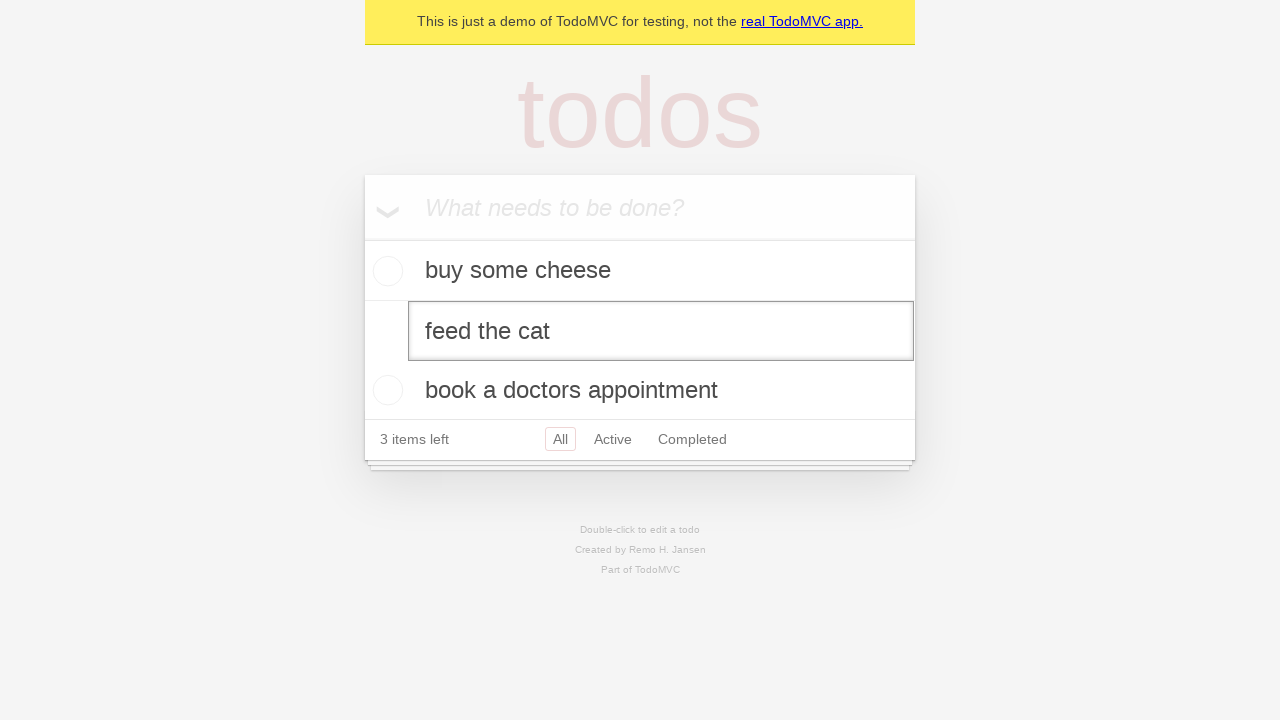

Changed todo text to 'buy some sausages' in edit mode on [data-testid='todo-item'] >> nth=1 >> internal:role=textbox[name="Edit"i]
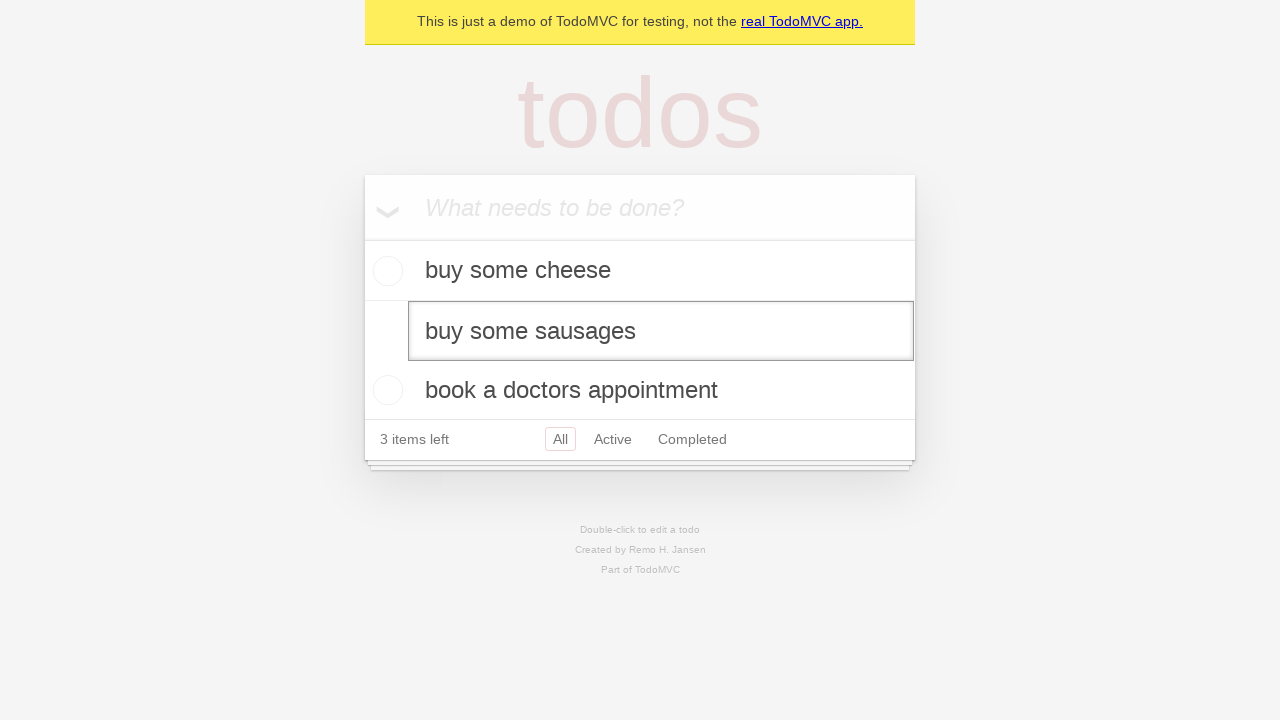

Pressed Escape to cancel edits and restore original text on [data-testid='todo-item'] >> nth=1 >> internal:role=textbox[name="Edit"i]
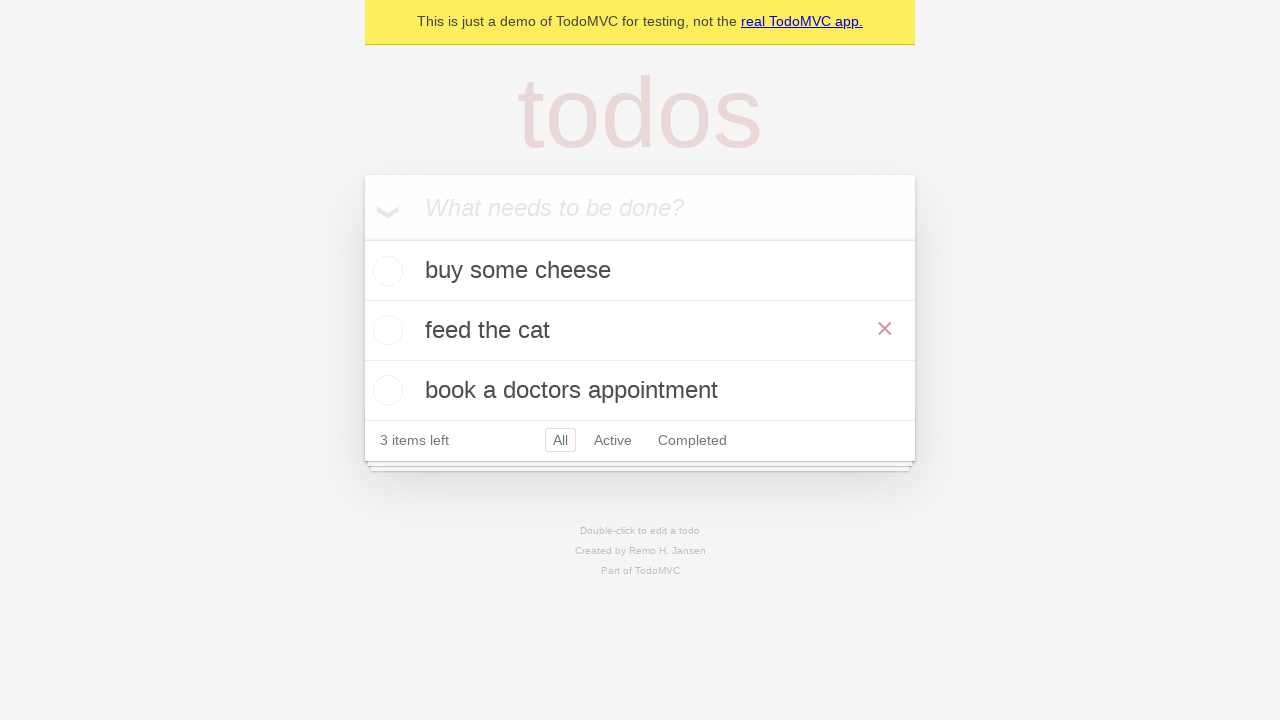

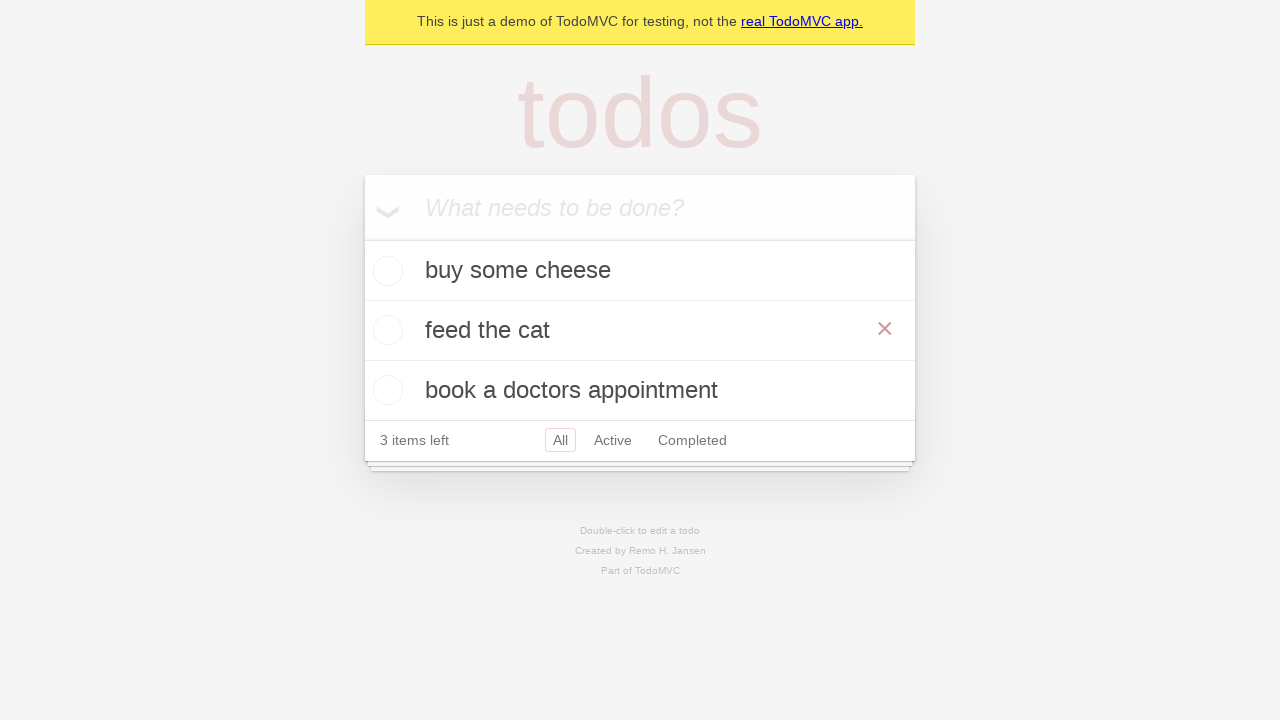